Tests form input functionality by filling a text field with data and then clicking a button to submit

Starting URL: https://mdn.github.io/learning-area/tools-testing/cross-browser-testing/accessibility/native-keyboard-accessibility.html

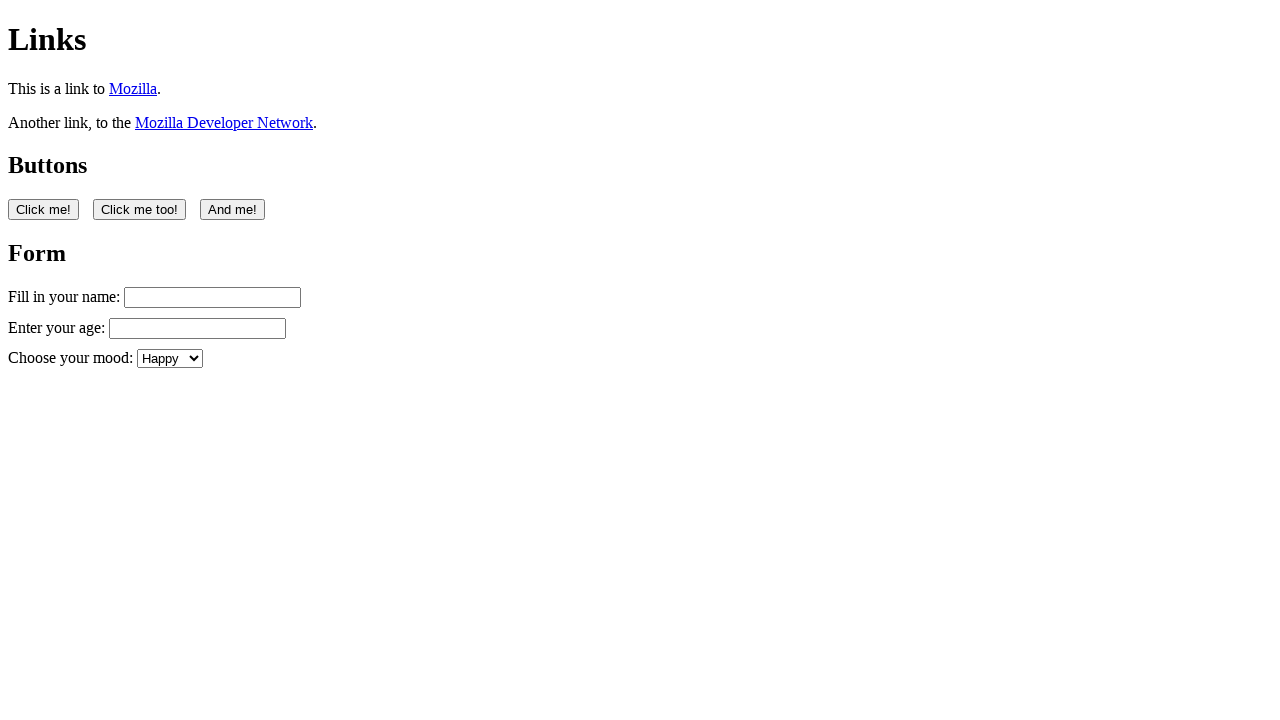

Filled name input field with 'Filling in my form' on #name
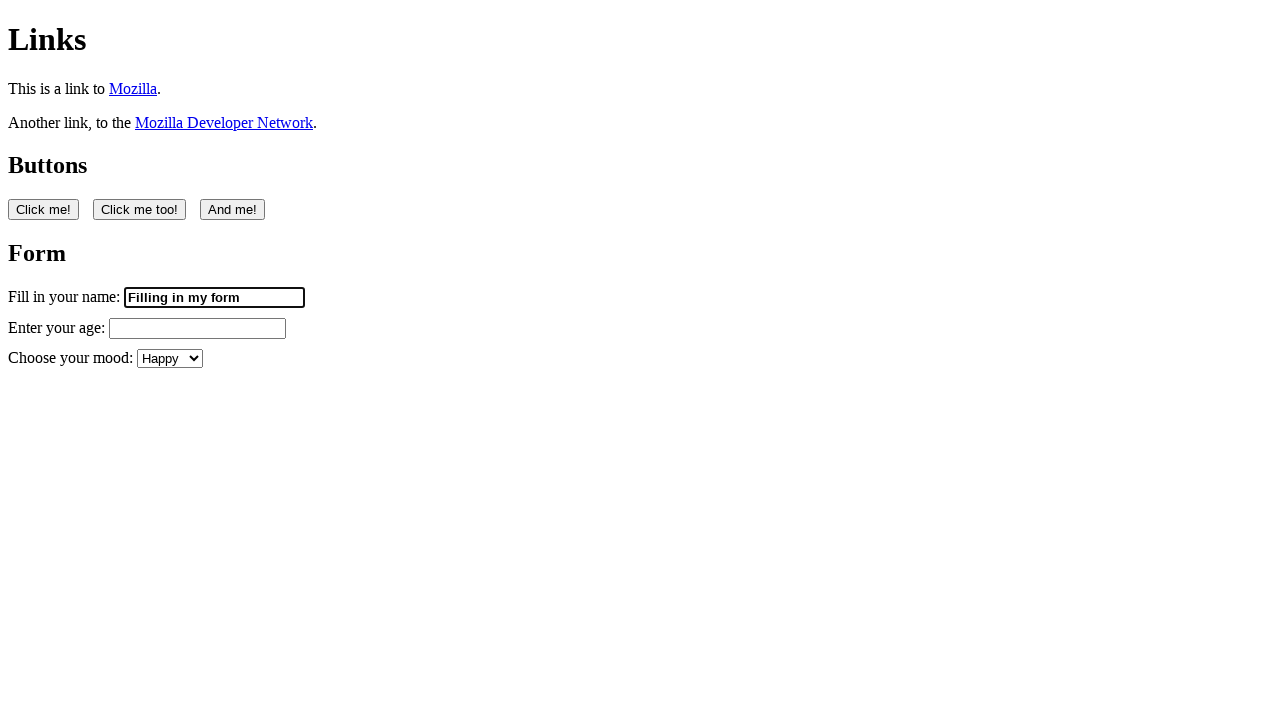

Clicked the first button to submit form at (44, 209) on button:nth-of-type(1)
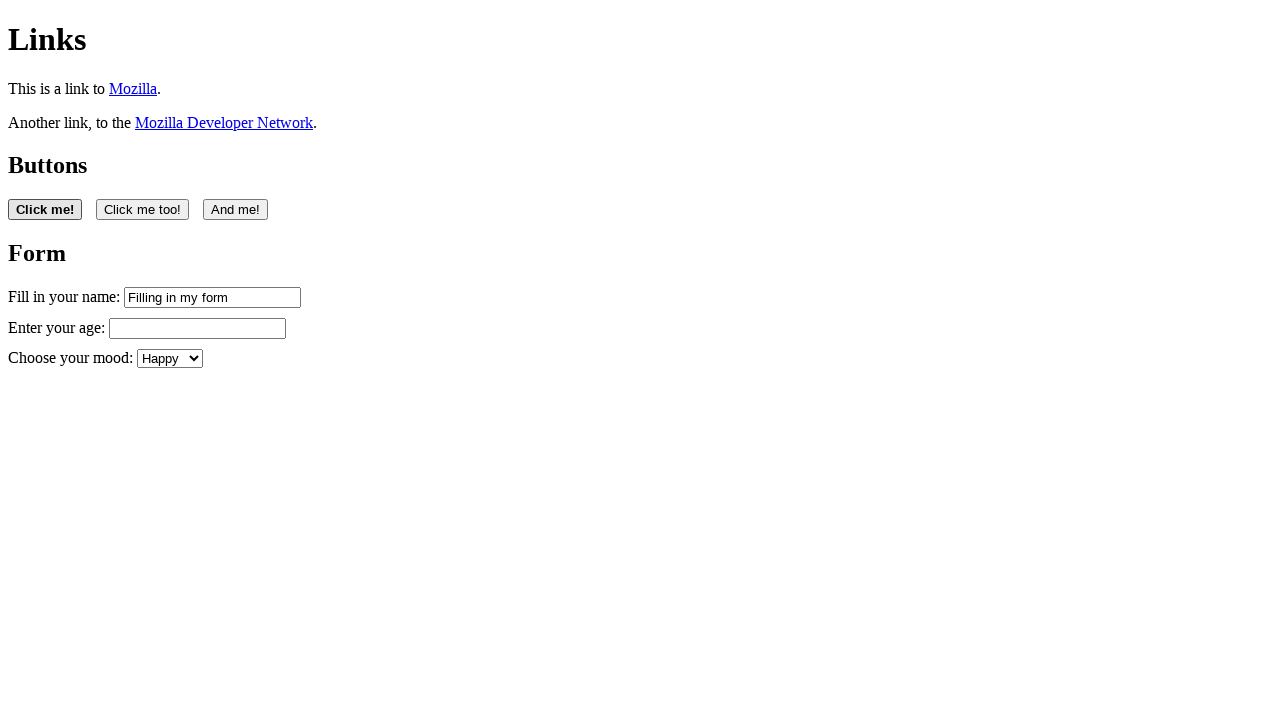

Set up dialog handler to accept alerts
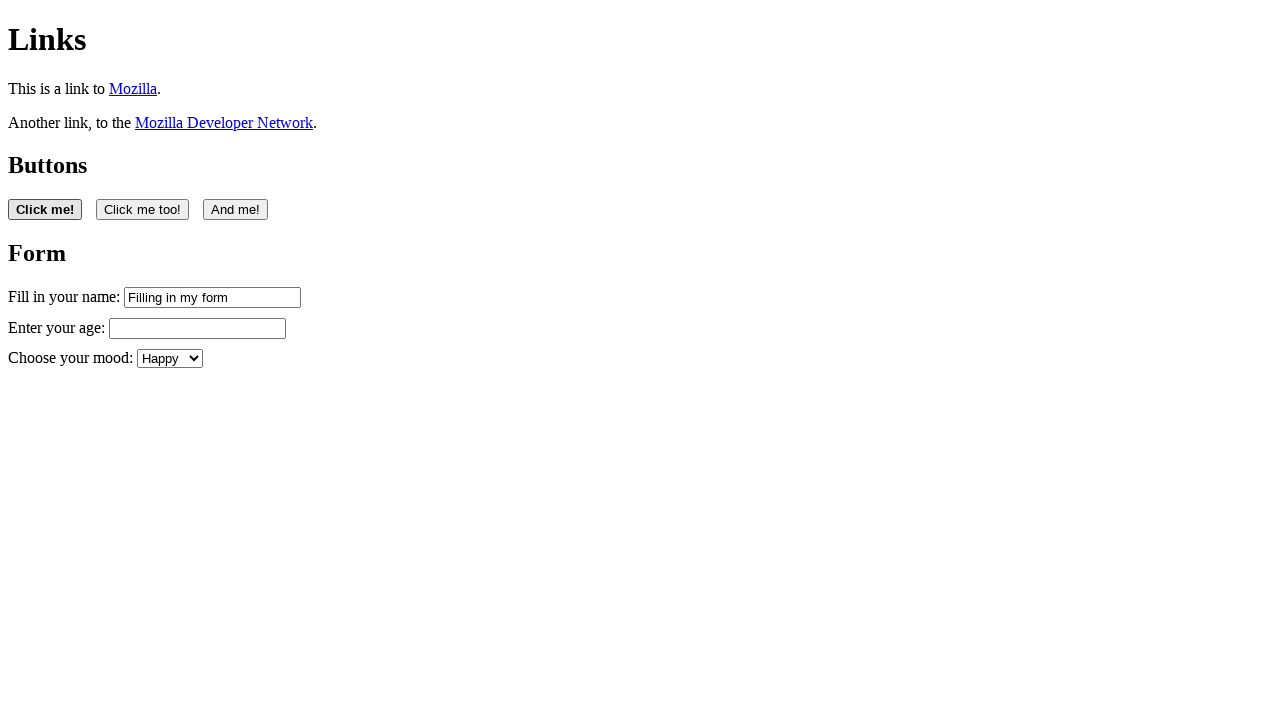

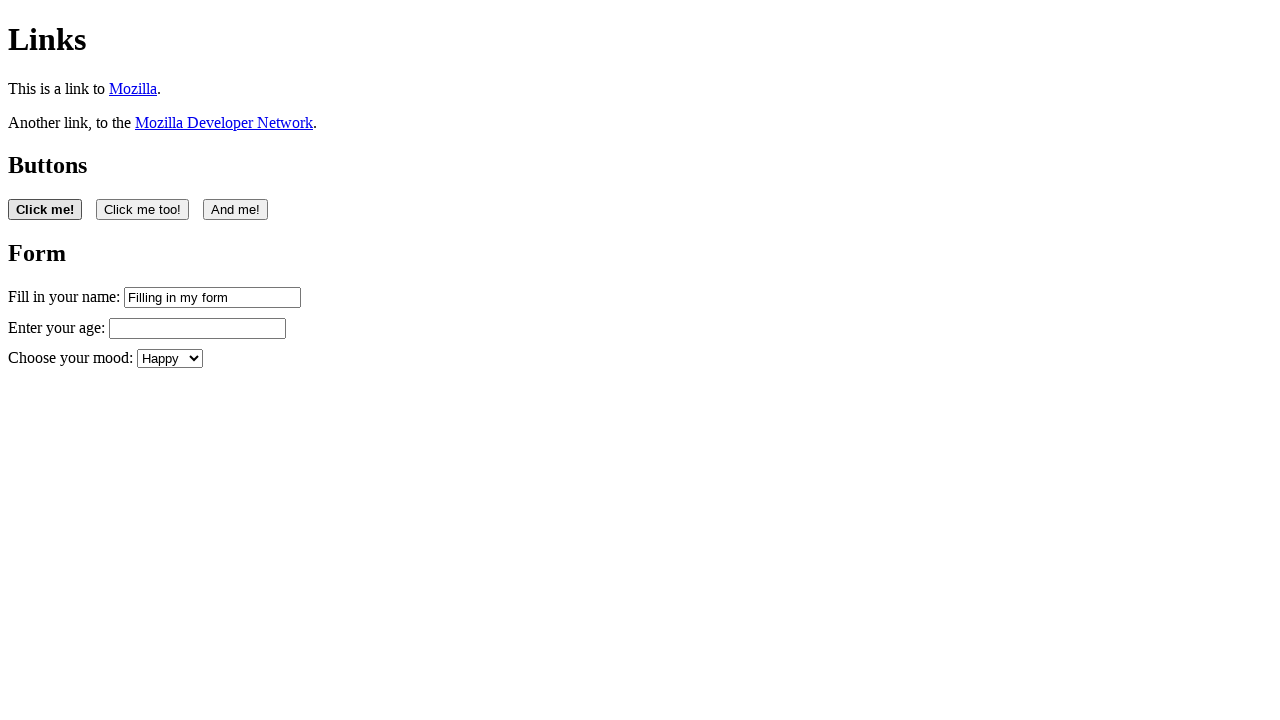